Navigates to the Broken Images page and waits for images to load

Starting URL: https://the-internet.herokuapp.com

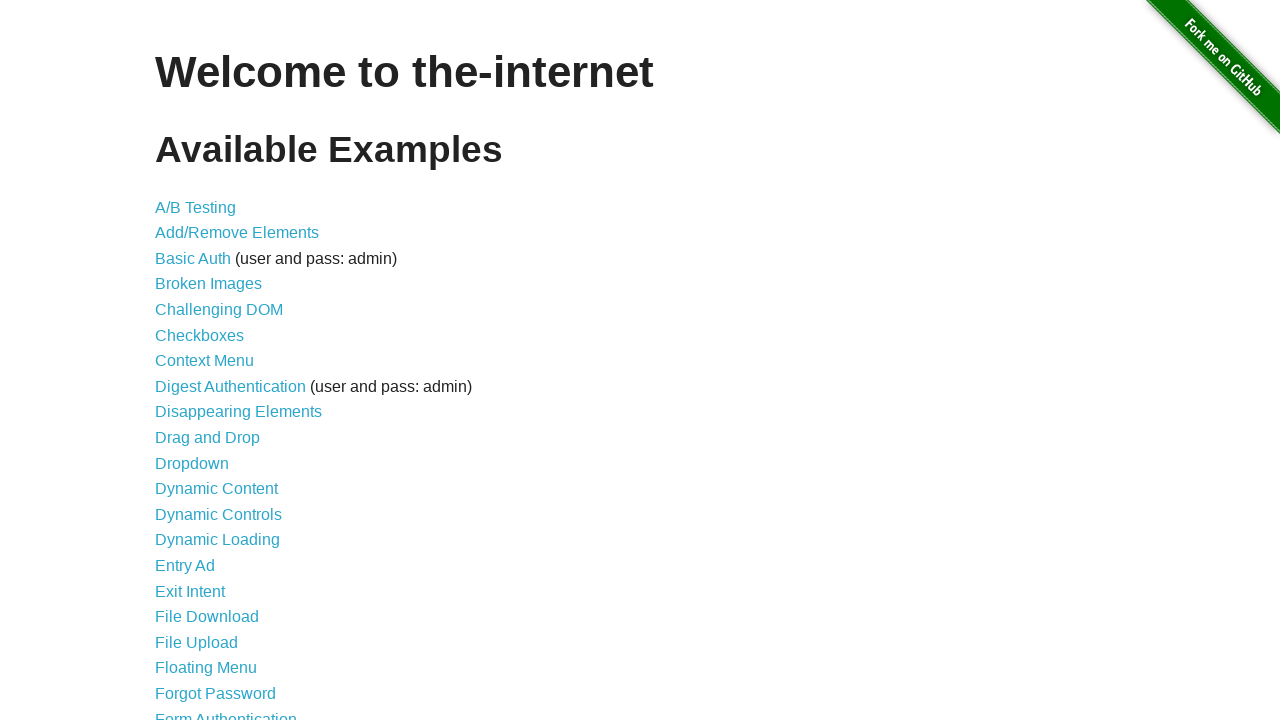

Clicked on Broken Images link at (208, 284) on internal:role=link[name="Broken Images"i]
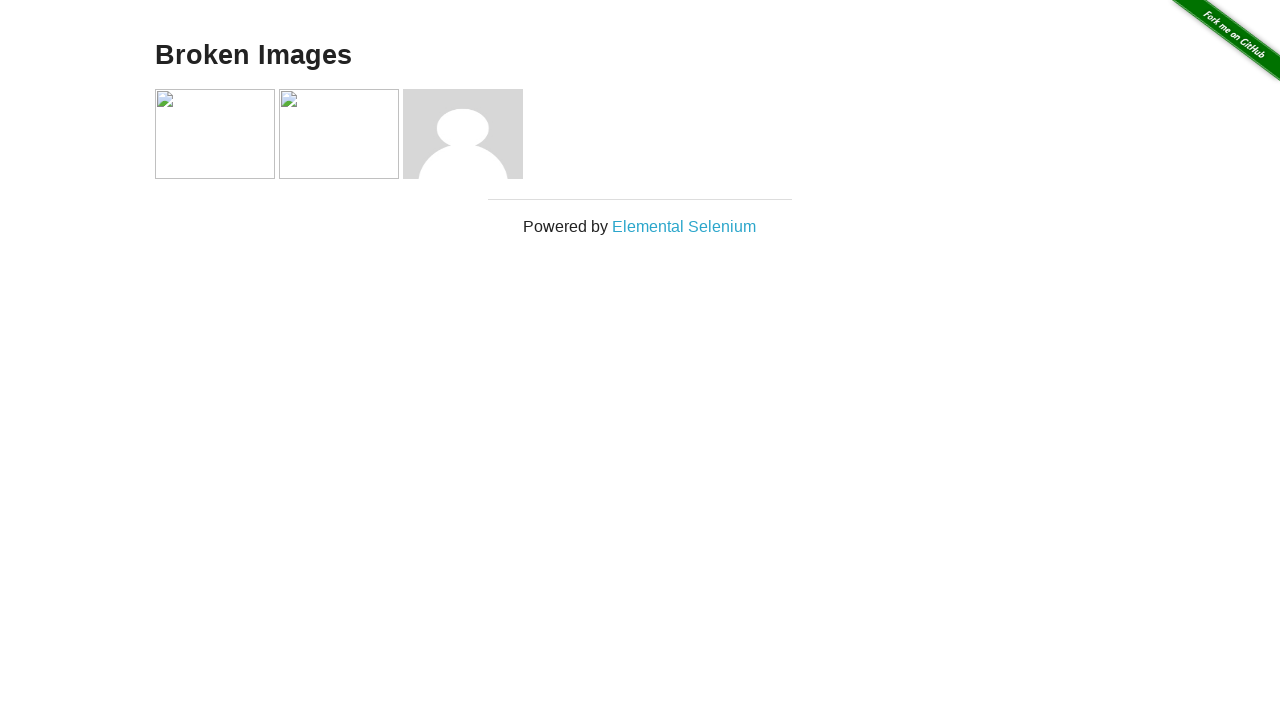

Waited for images to load on Broken Images page
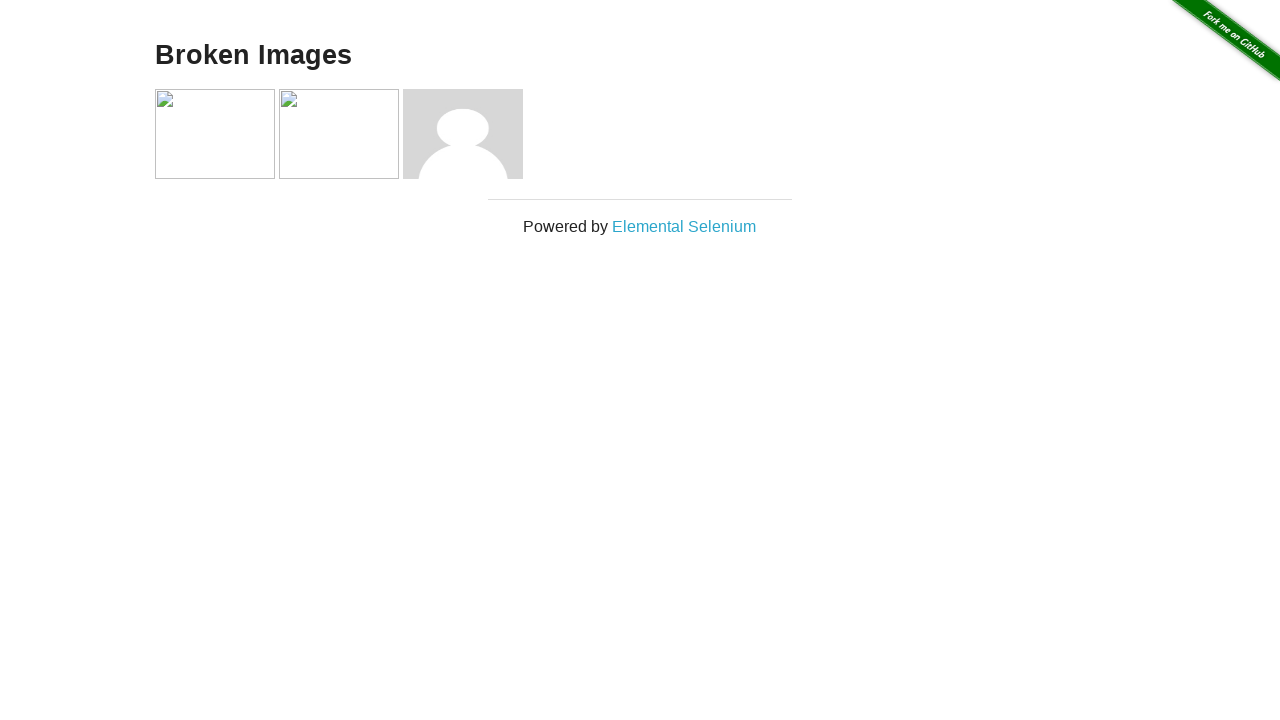

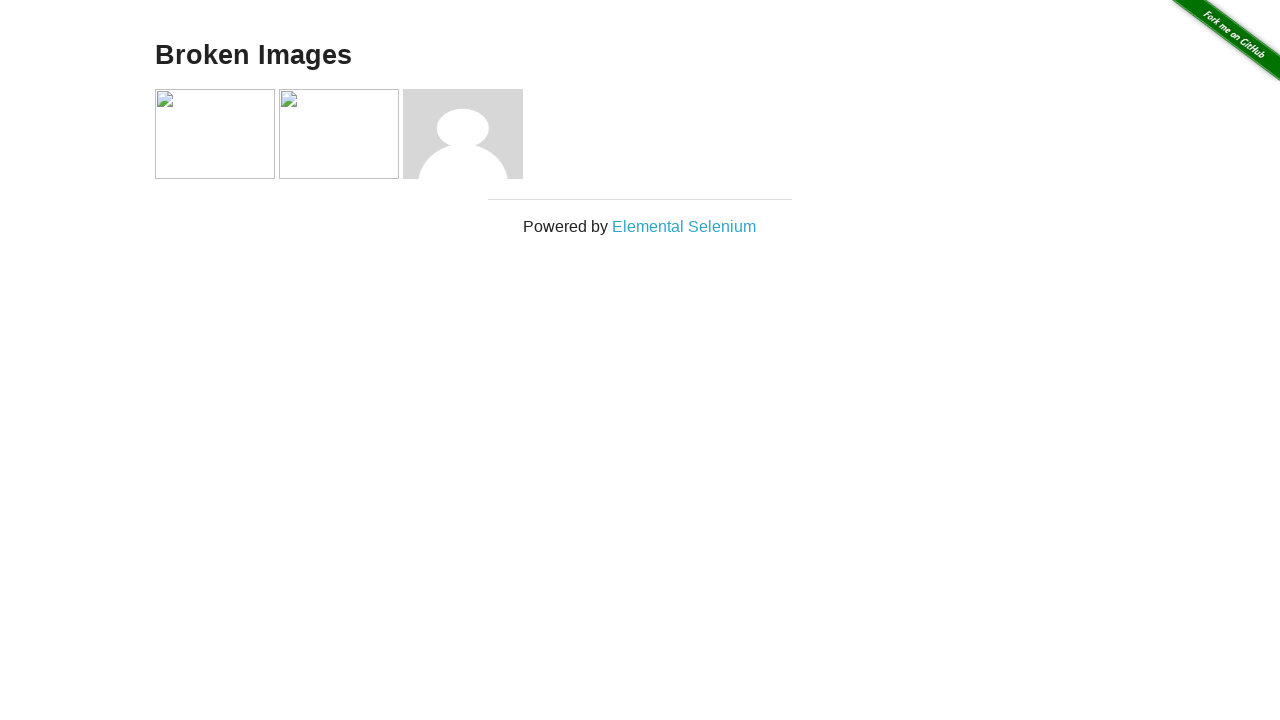